Tests e-commerce cart functionality by adding two products to cart and viewing the total price

Starting URL: https://www.demoblaze.com/

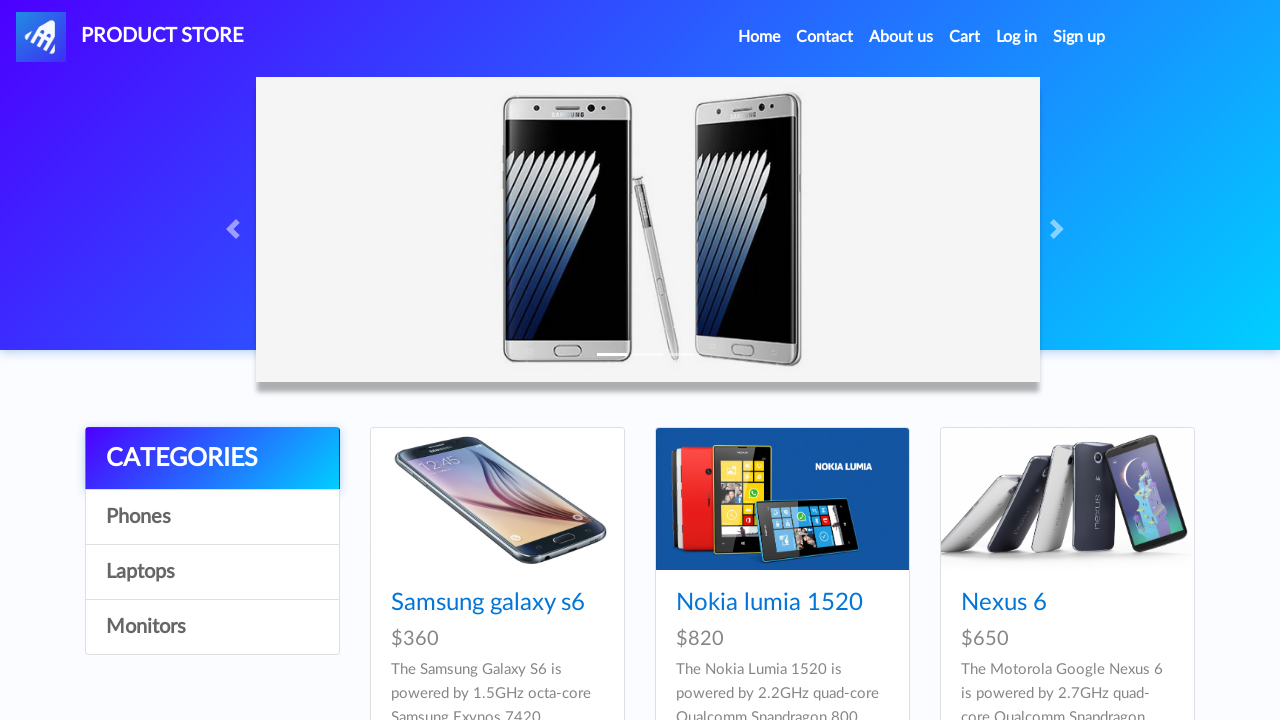

Clicked on first product at (488, 603) on (//a[@href='prod.html?idp_=1'])[2]
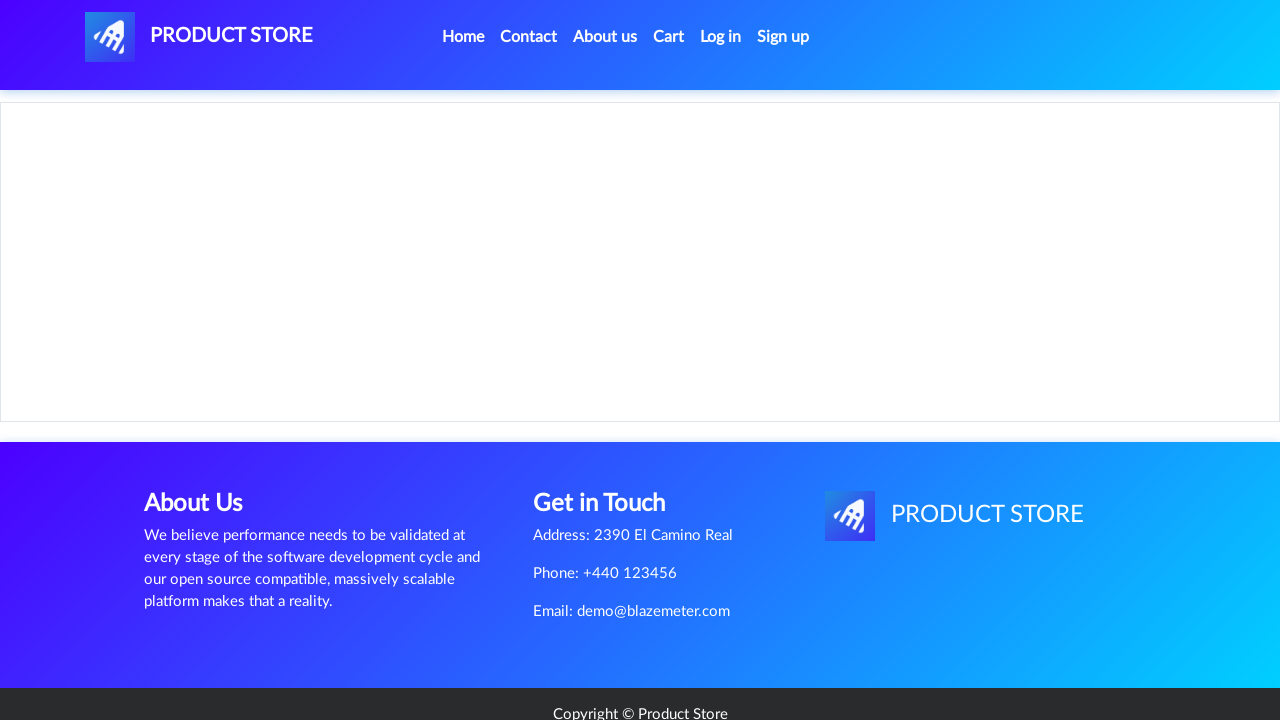

Clicked 'Add to cart' button for first product at (610, 440) on xpath=//a[text()='Add to cart']
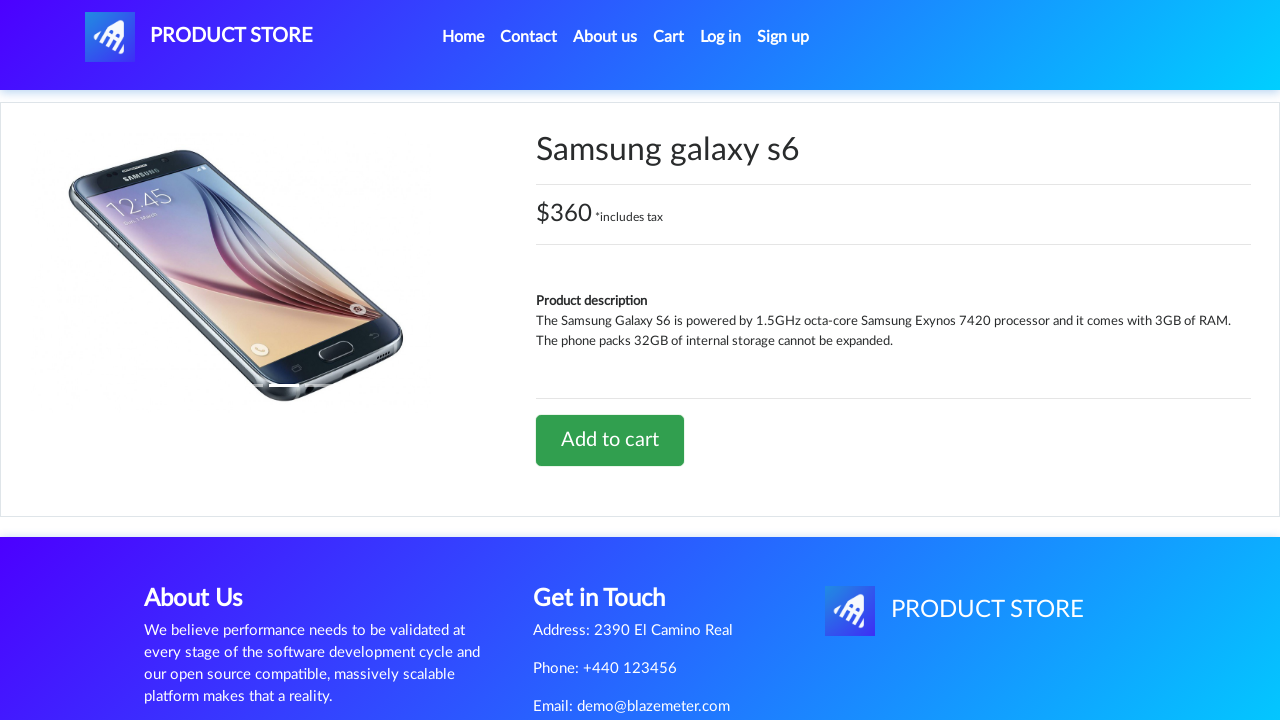

Set up dialog handler to accept alerts
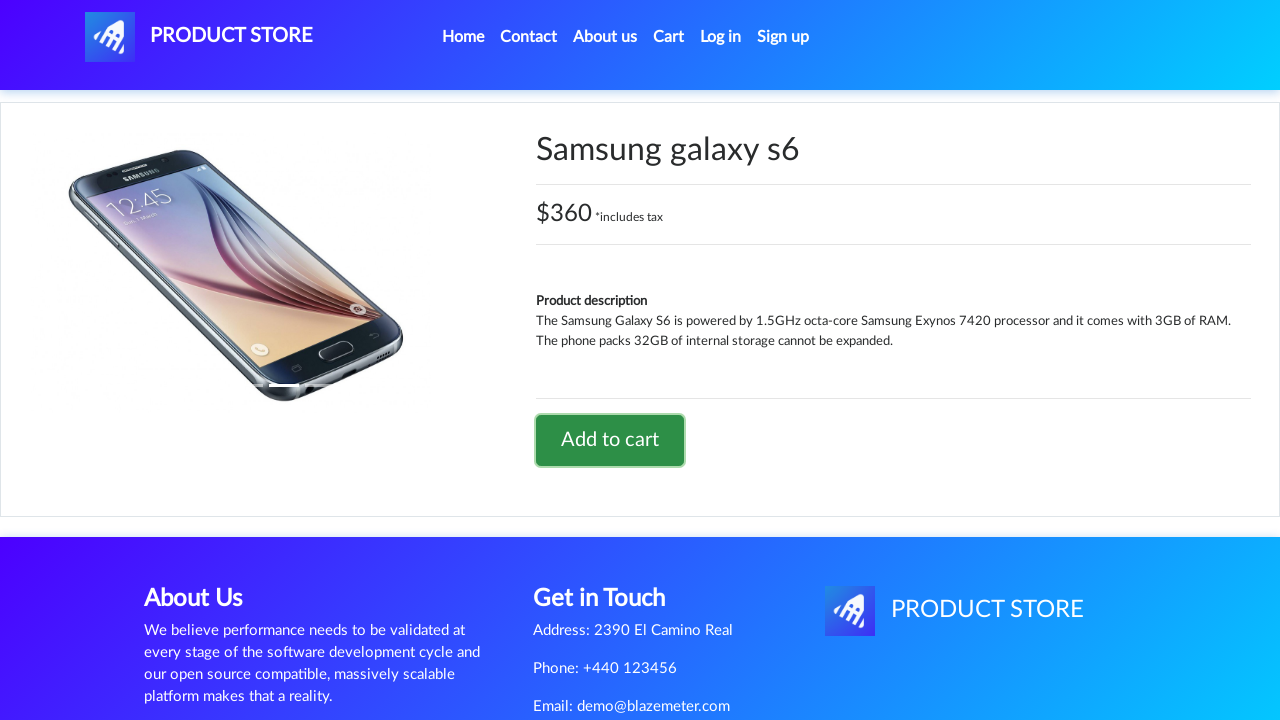

Navigated back to previous page
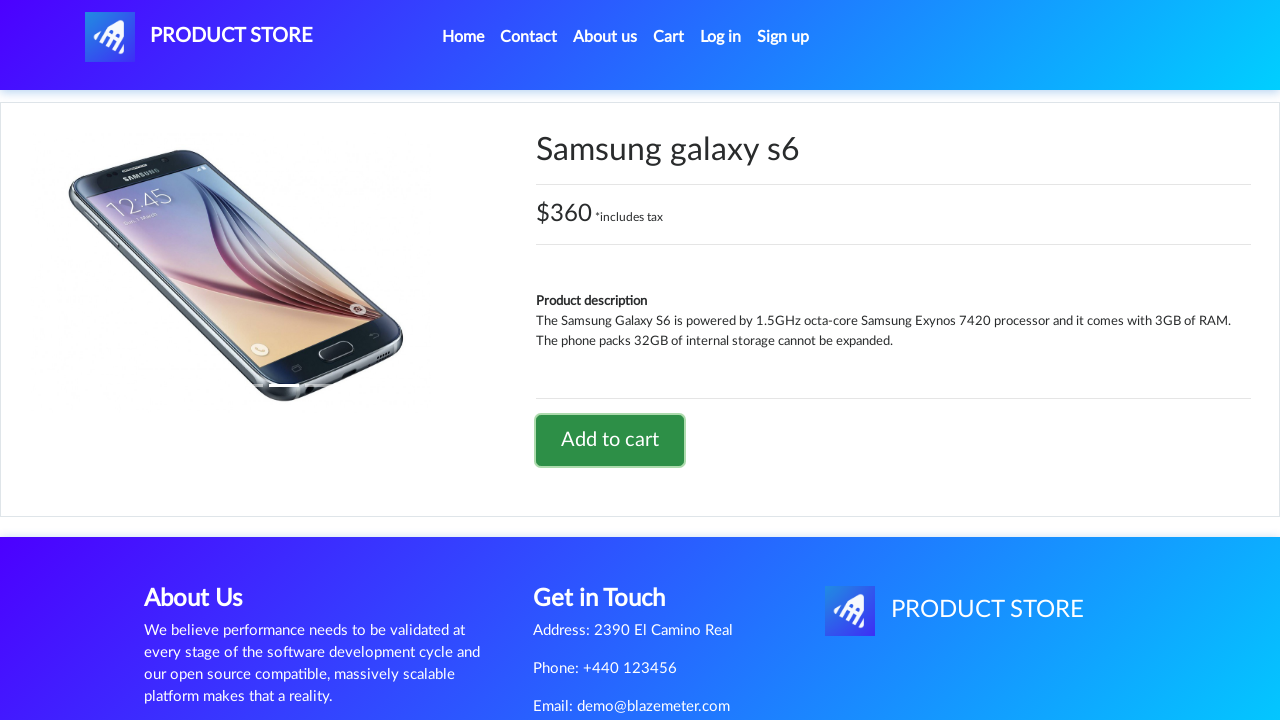

Navigated back to main page
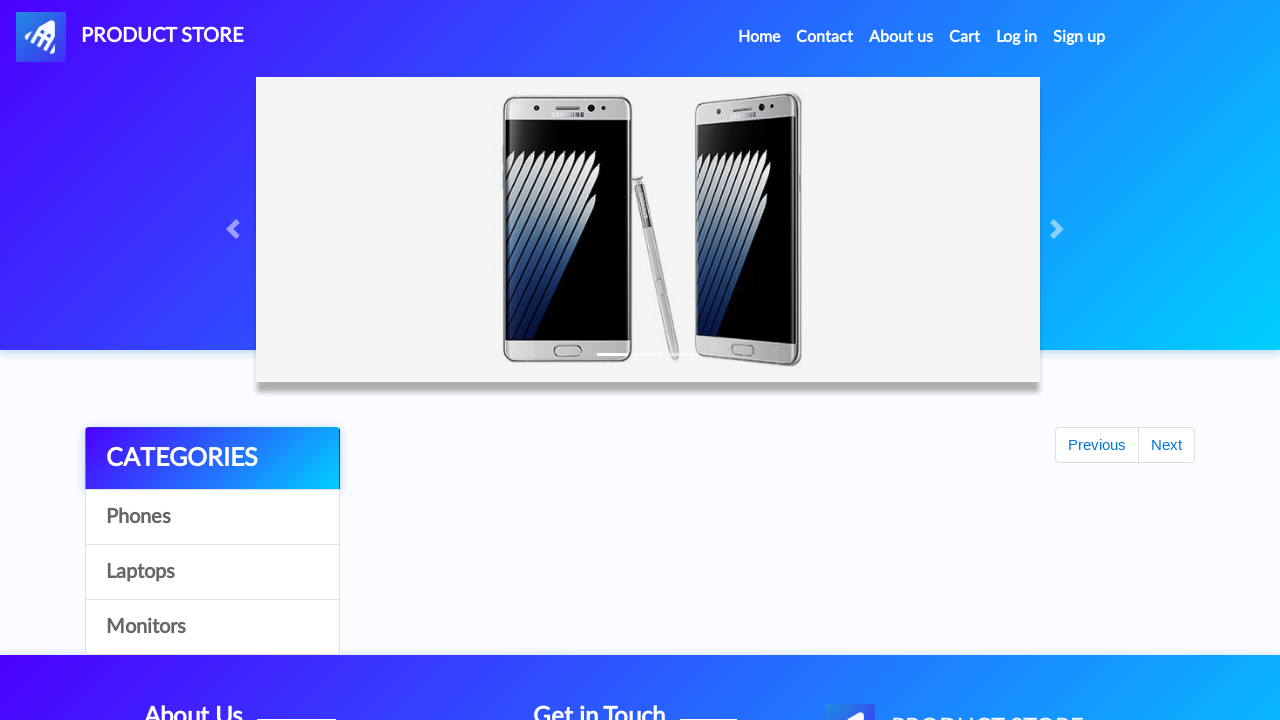

Clicked on second product at (769, 603) on (//a[@href='prod.html?idp_=2'])[2]
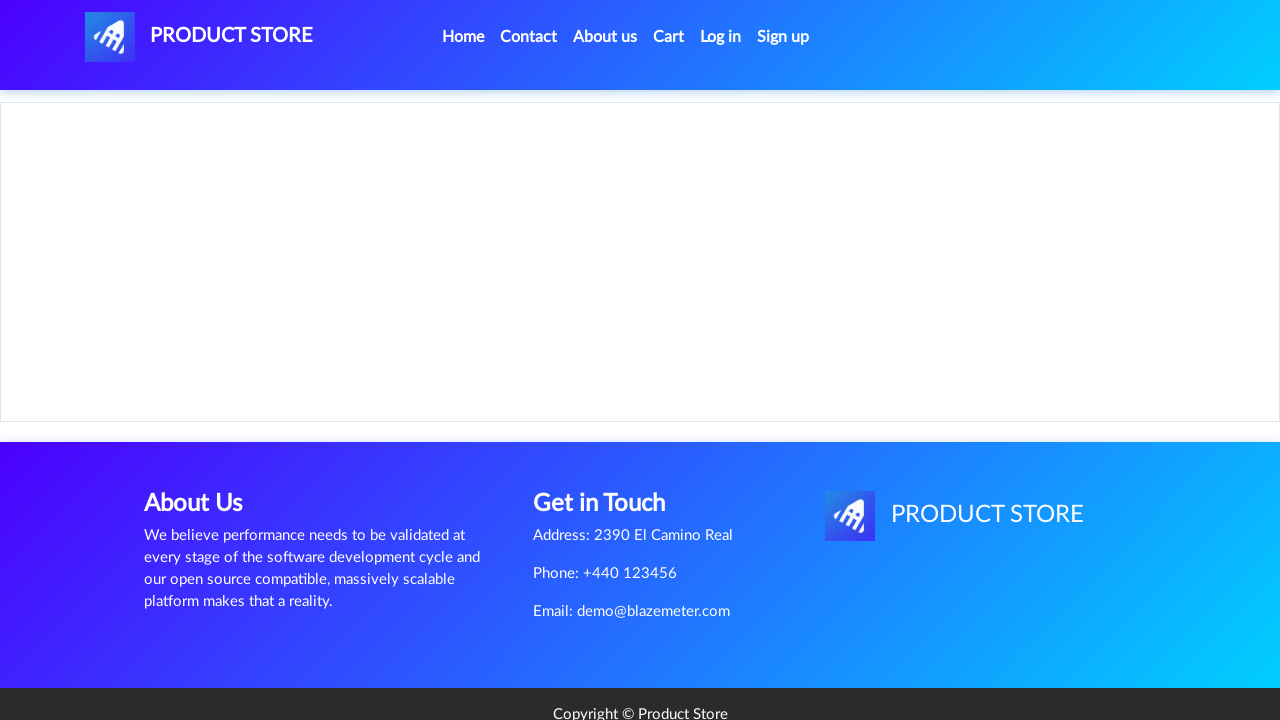

Clicked 'Add to cart' button for second product at (610, 440) on xpath=//a[text()='Add to cart']
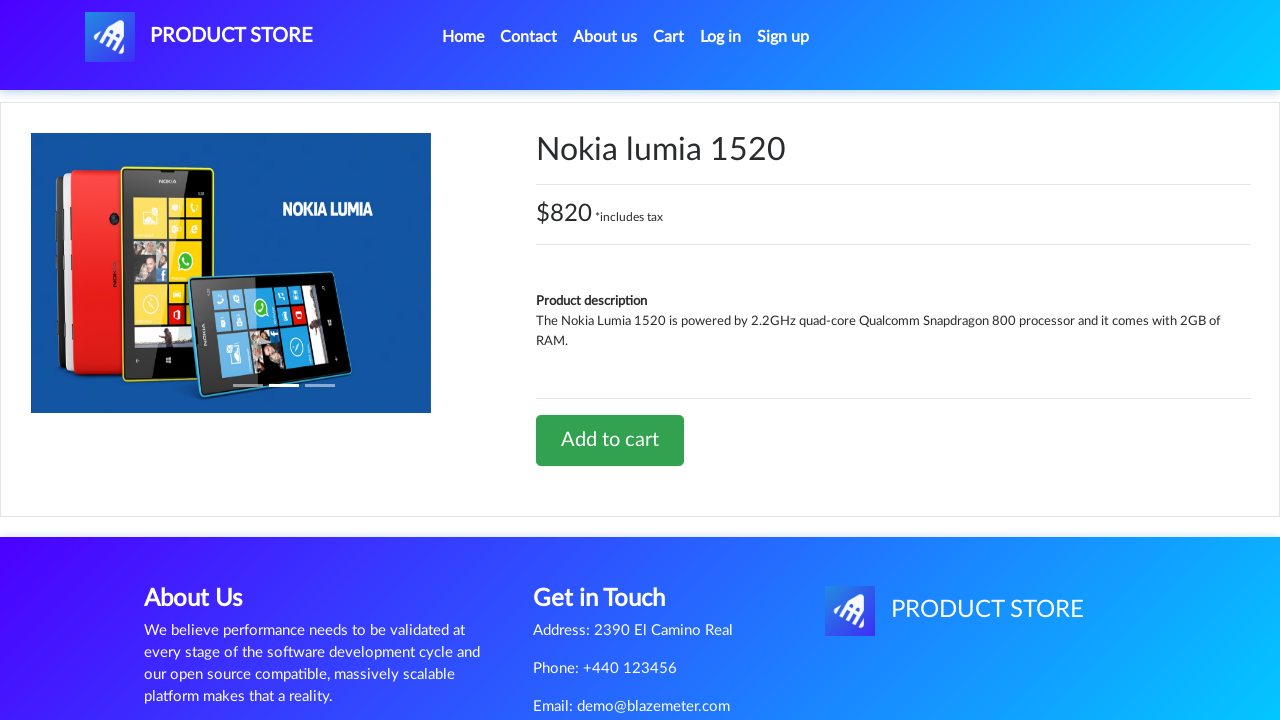

Clicked on cart link to view cart at (669, 37) on #cartur
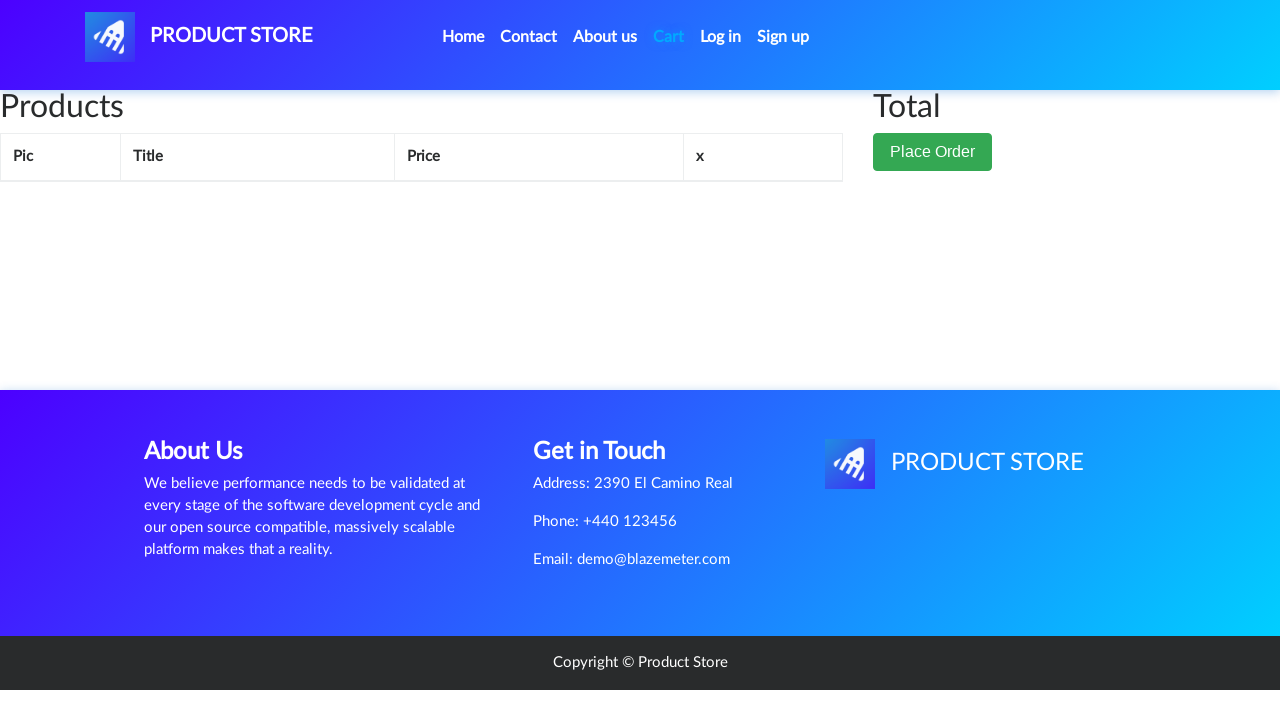

Total price element loaded in cart view
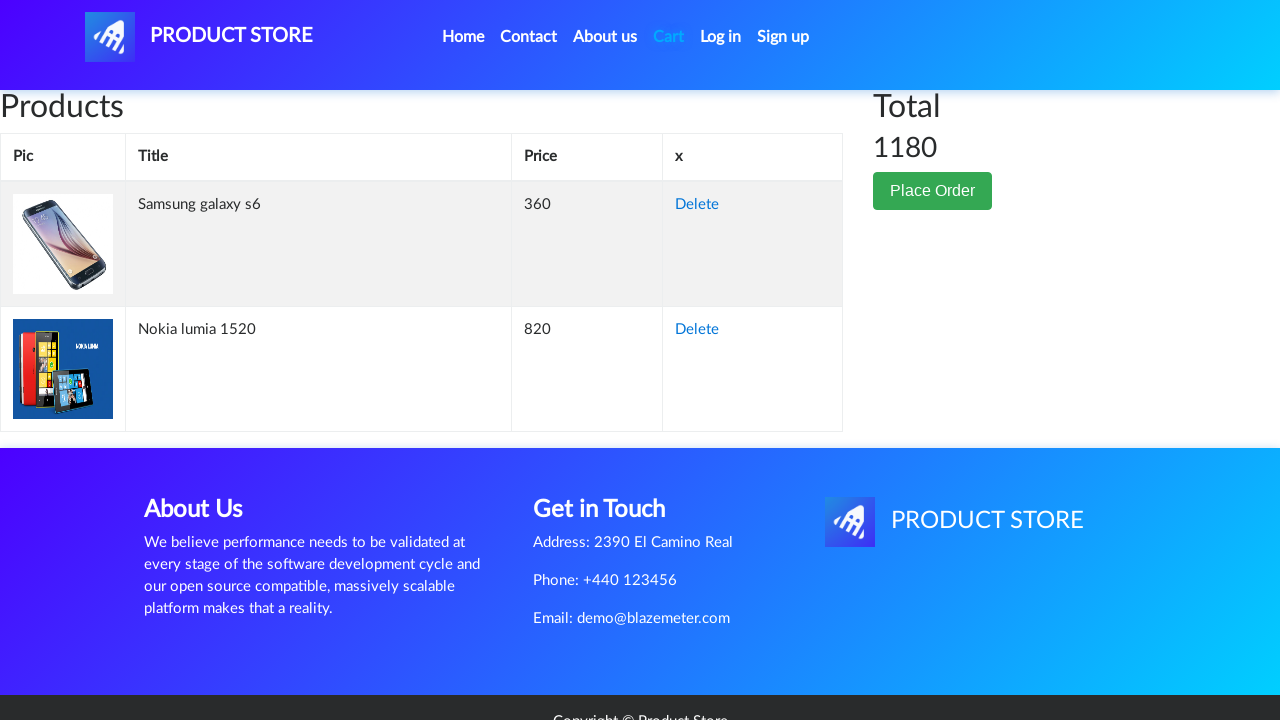

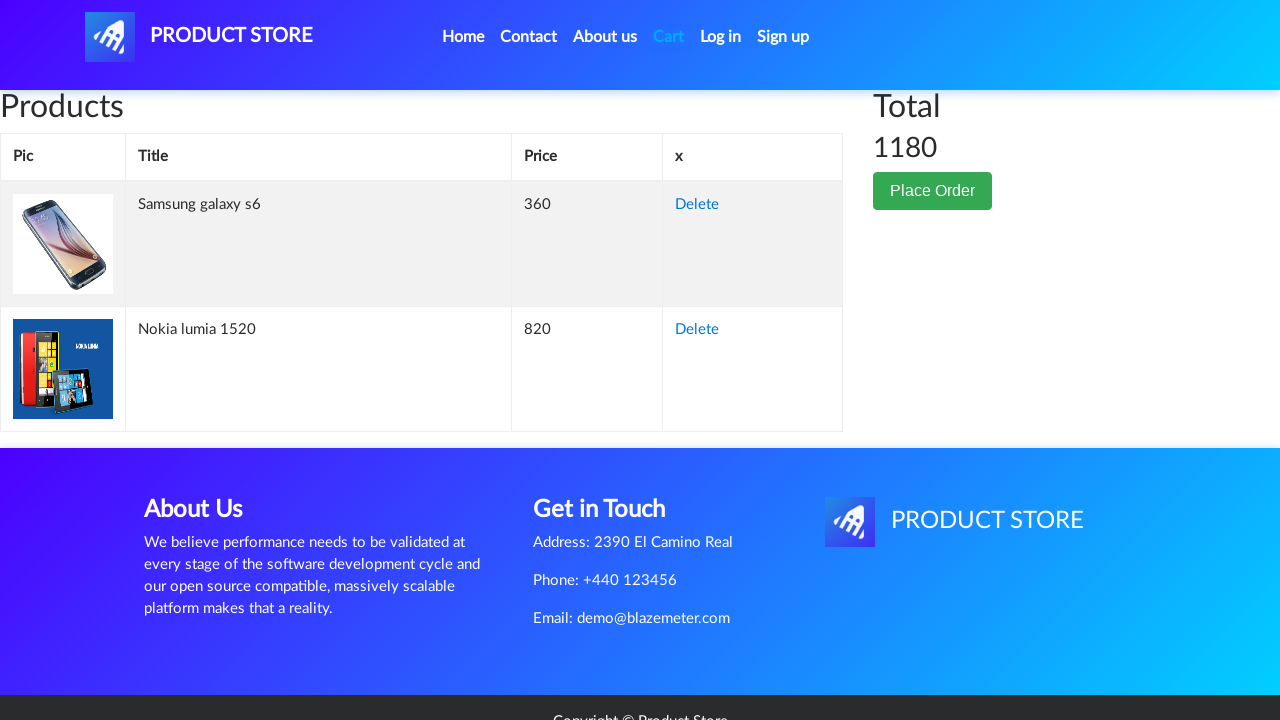